Tests button clicking functionality by locating and clicking a button element using XPath selector

Starting URL: https://www.automationtesting.co.uk/buttons.html

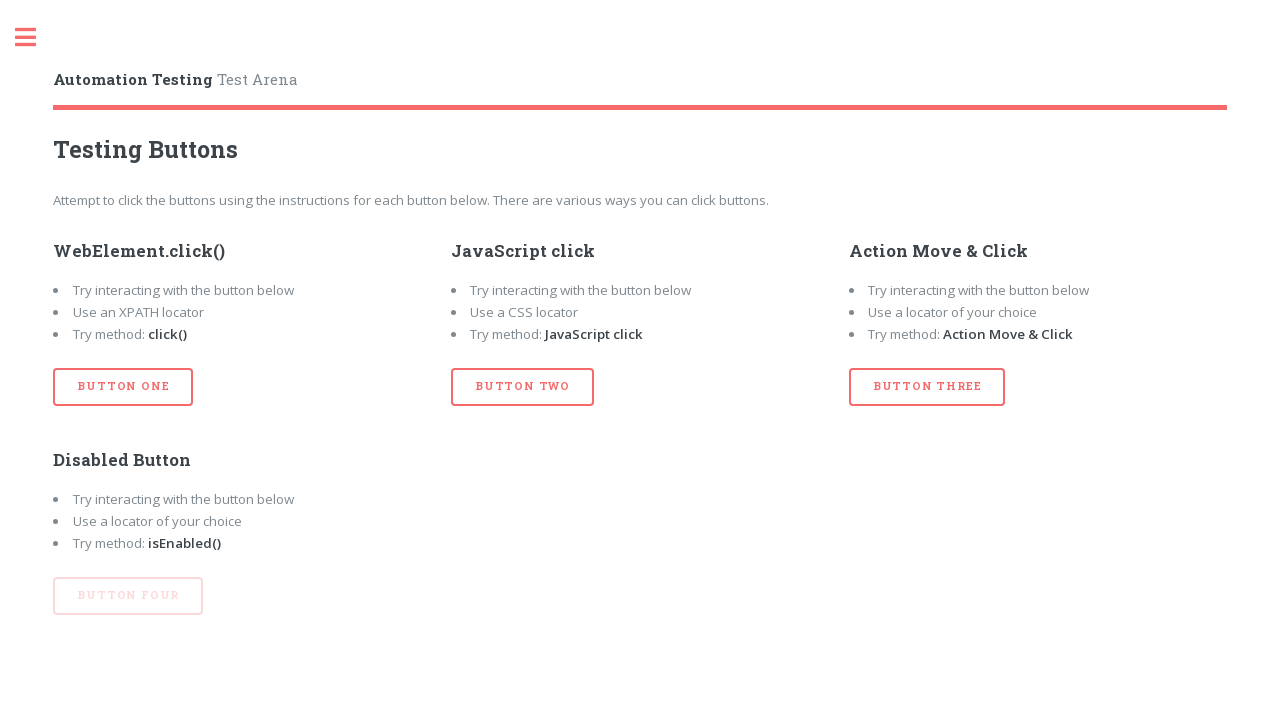

Clicked button with id 'btn_one' using XPath selector at (123, 387) on xpath=//button[@id='btn_one']
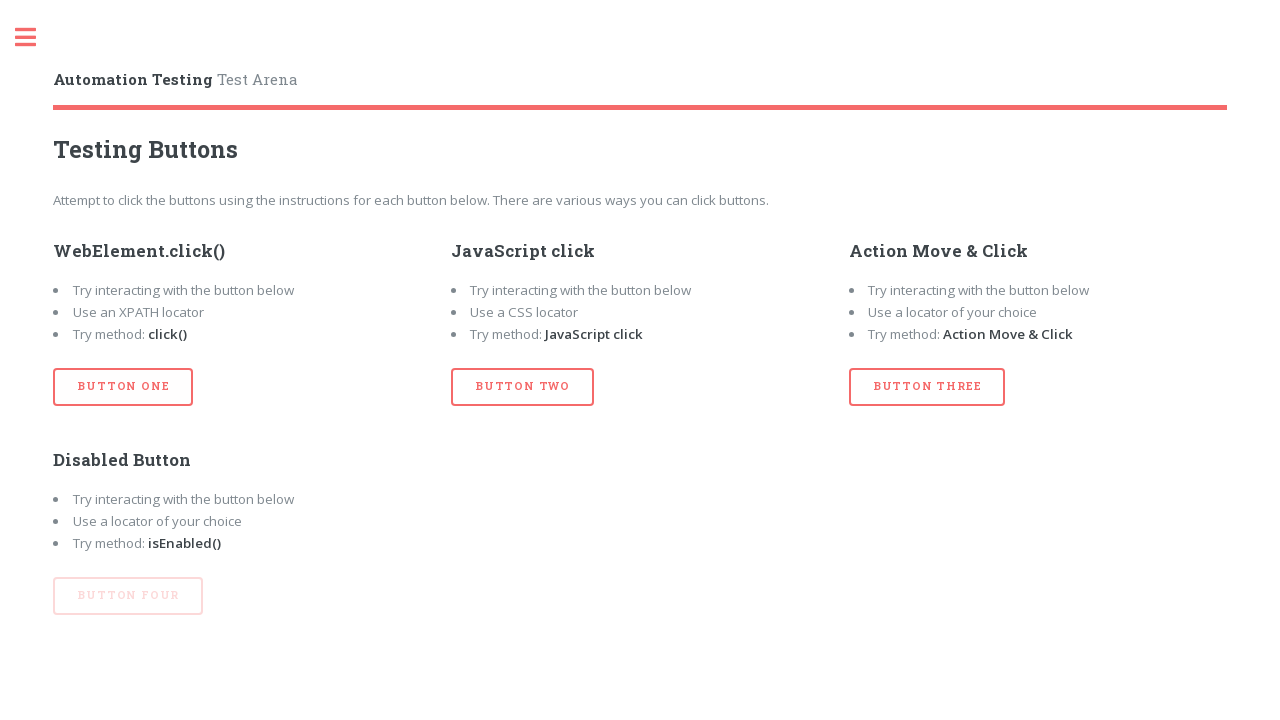

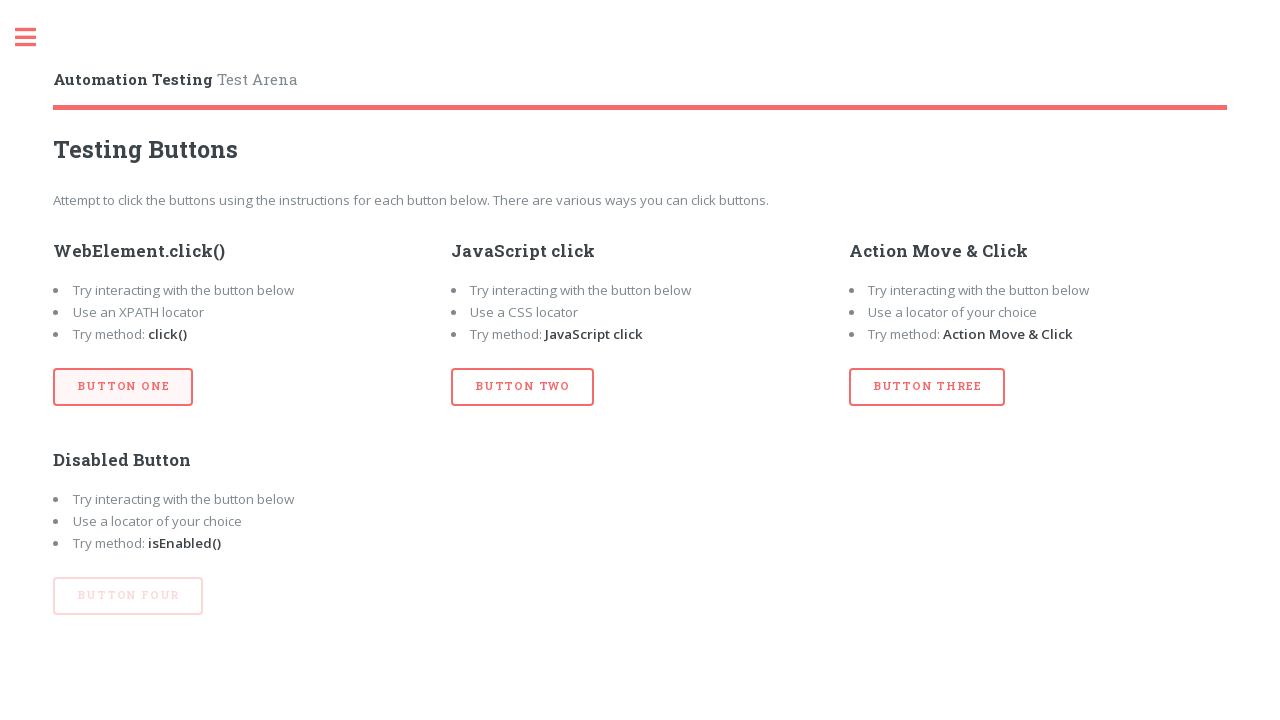